Tests copy and paste keyboard functionality by entering a first name, selecting and copying it, then pasting it into the last name field using keyboard shortcuts.

Starting URL: https://grotechminds.com/registration/

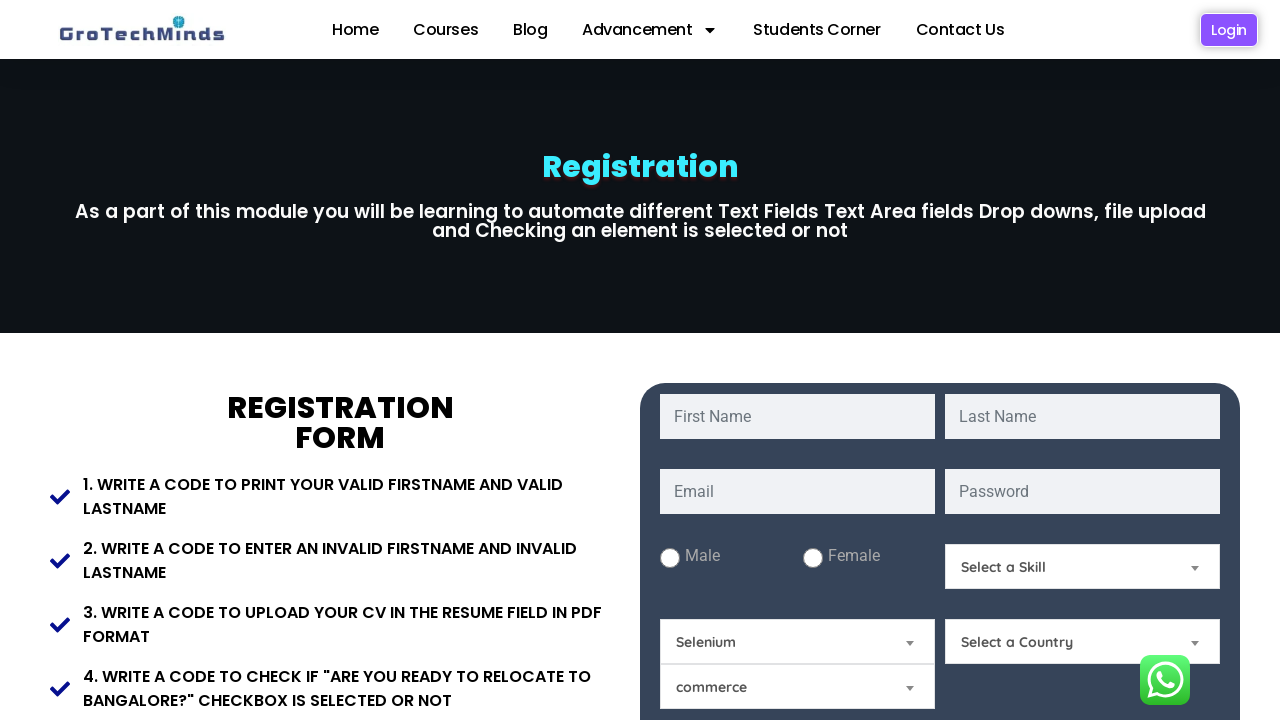

Navigated to registration page
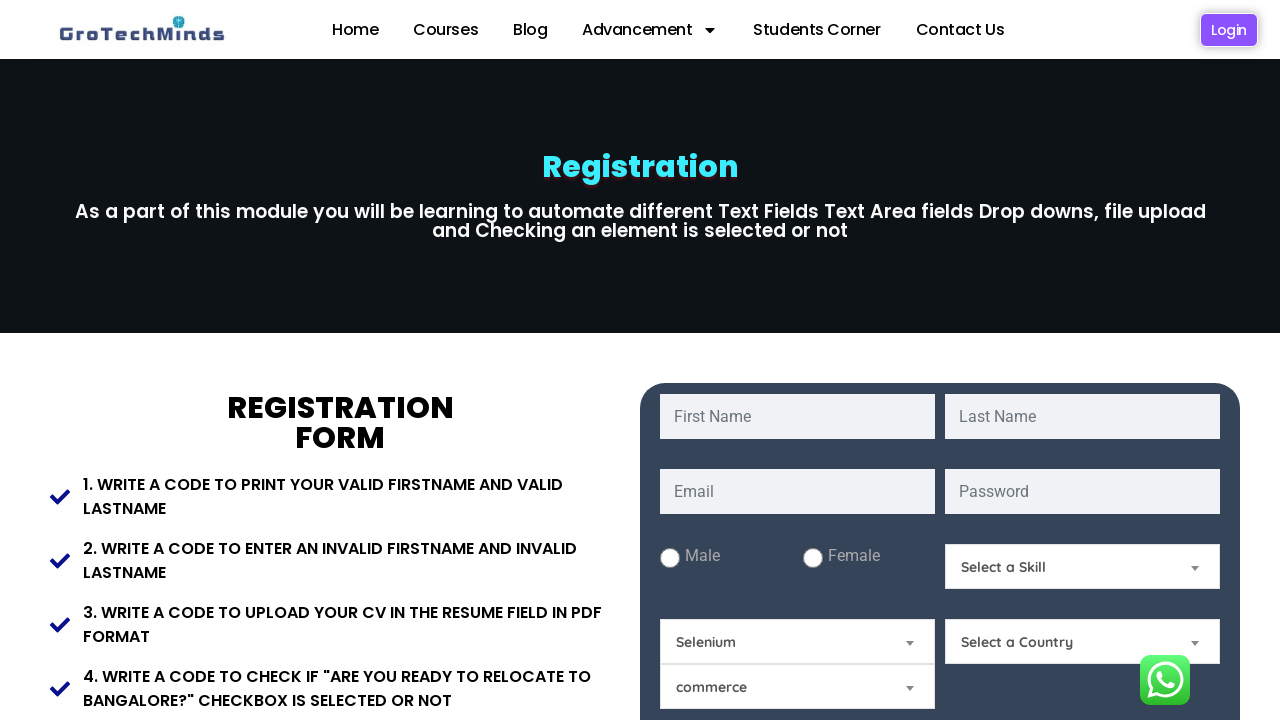

Filled first name field with 'Nisha' on #fname
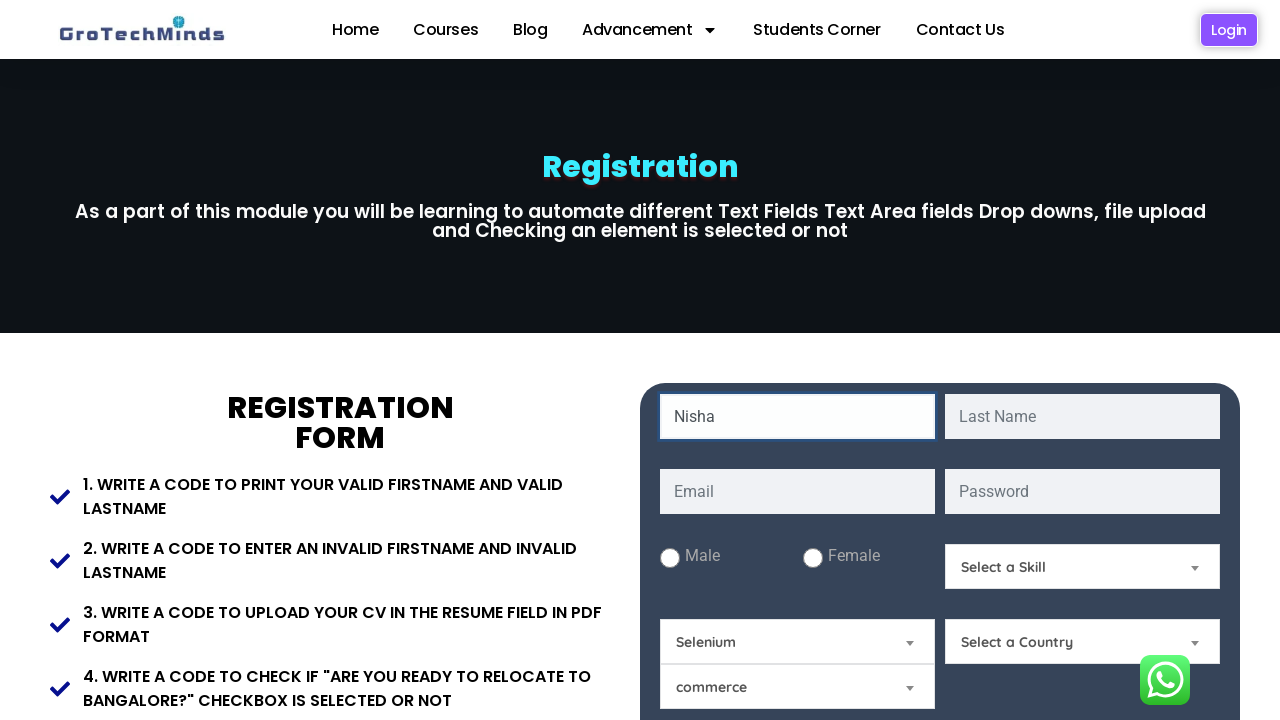

Clicked on first name field to focus at (798, 416) on #fname
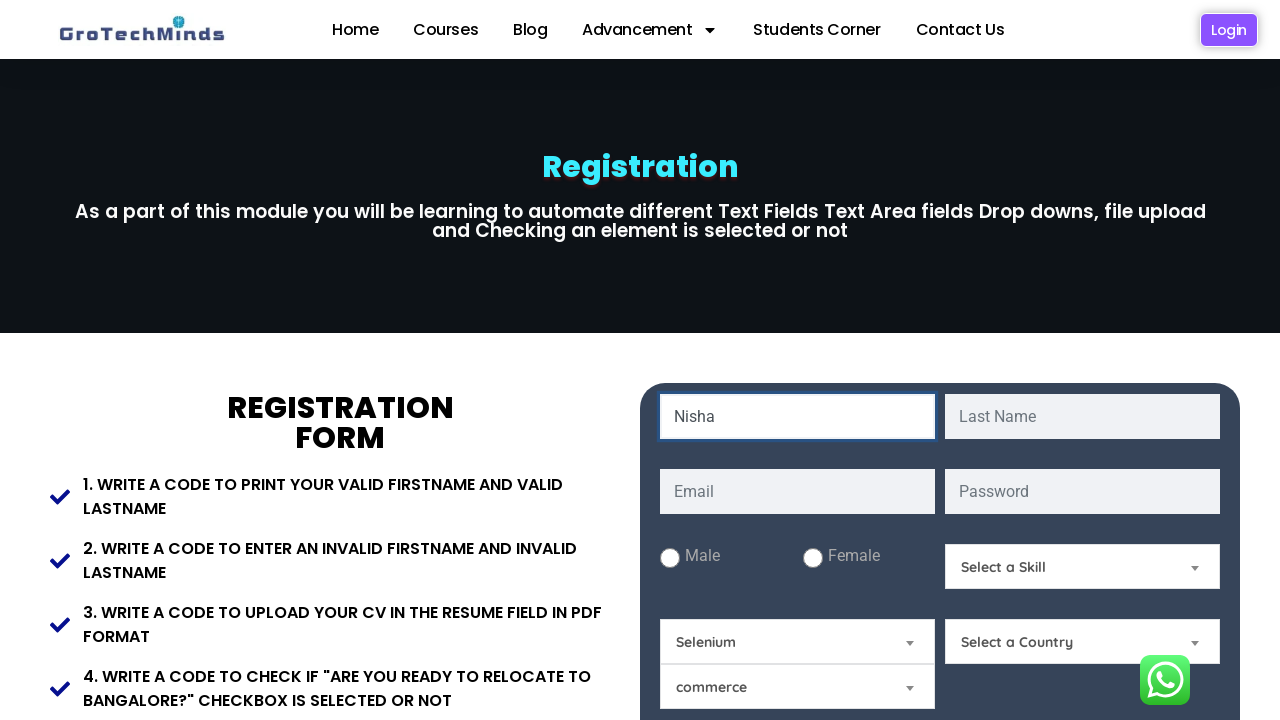

Selected all text in first name field using Meta+A
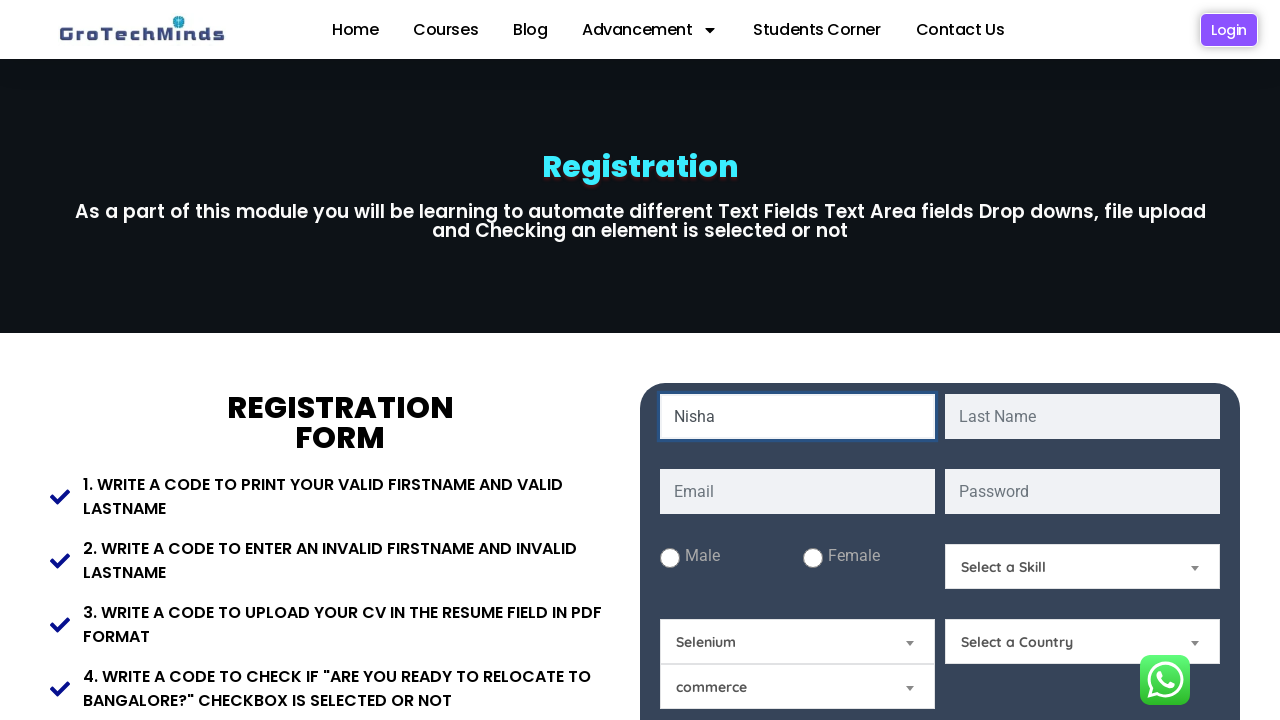

Copied selected text using Meta+C
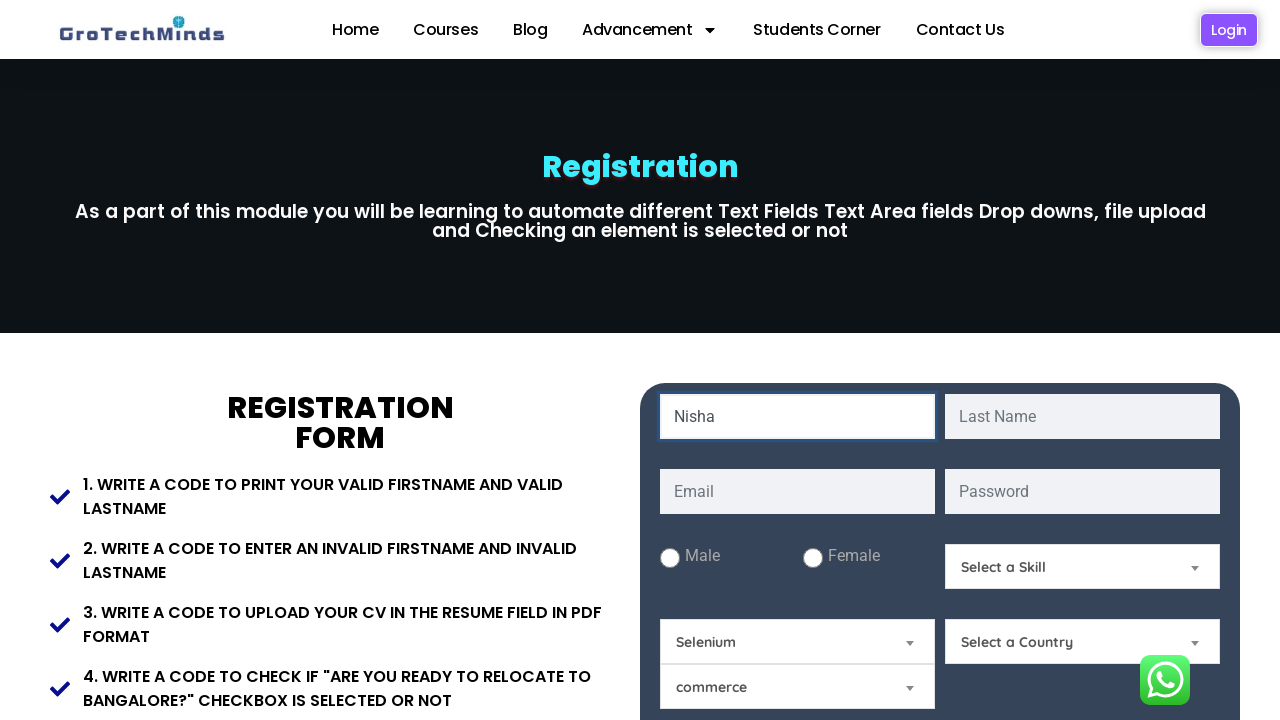

Clicked on last name field to focus at (1082, 416) on #lname
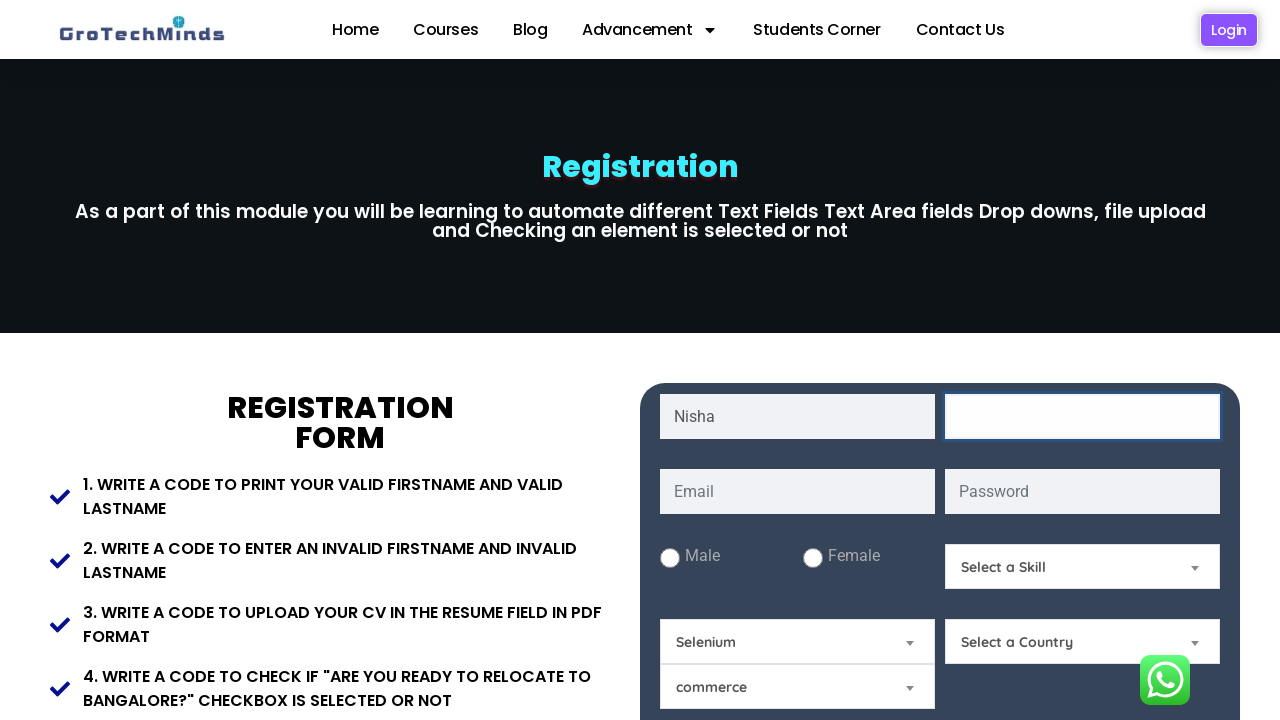

Pasted copied text into last name field using Meta+V
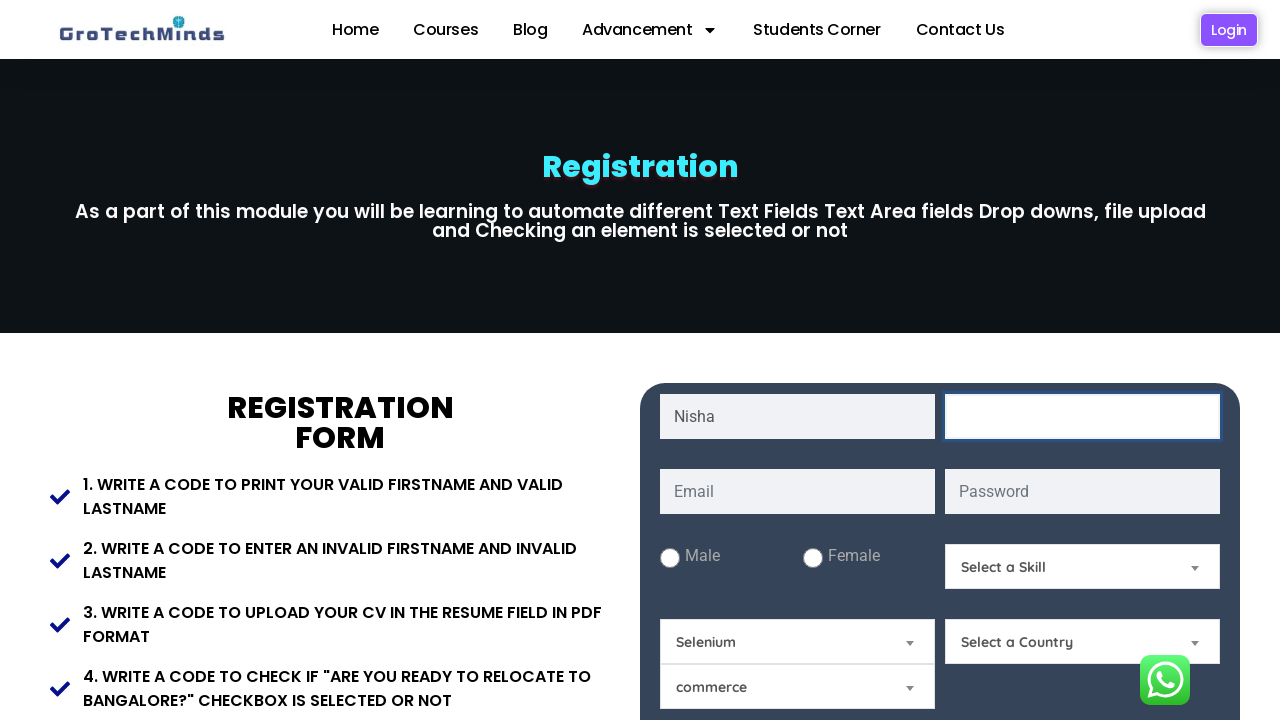

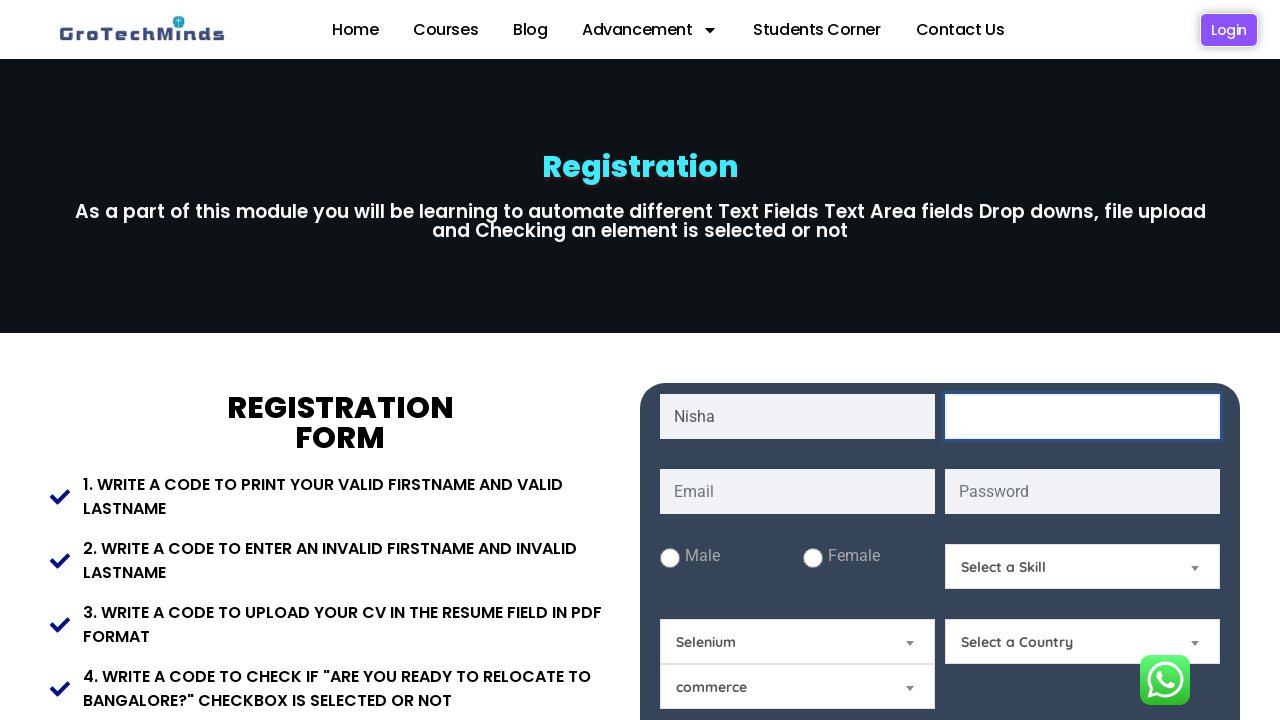